Tests that the complete all checkbox updates state when individual items are completed or cleared.

Starting URL: https://demo.playwright.dev/todomvc

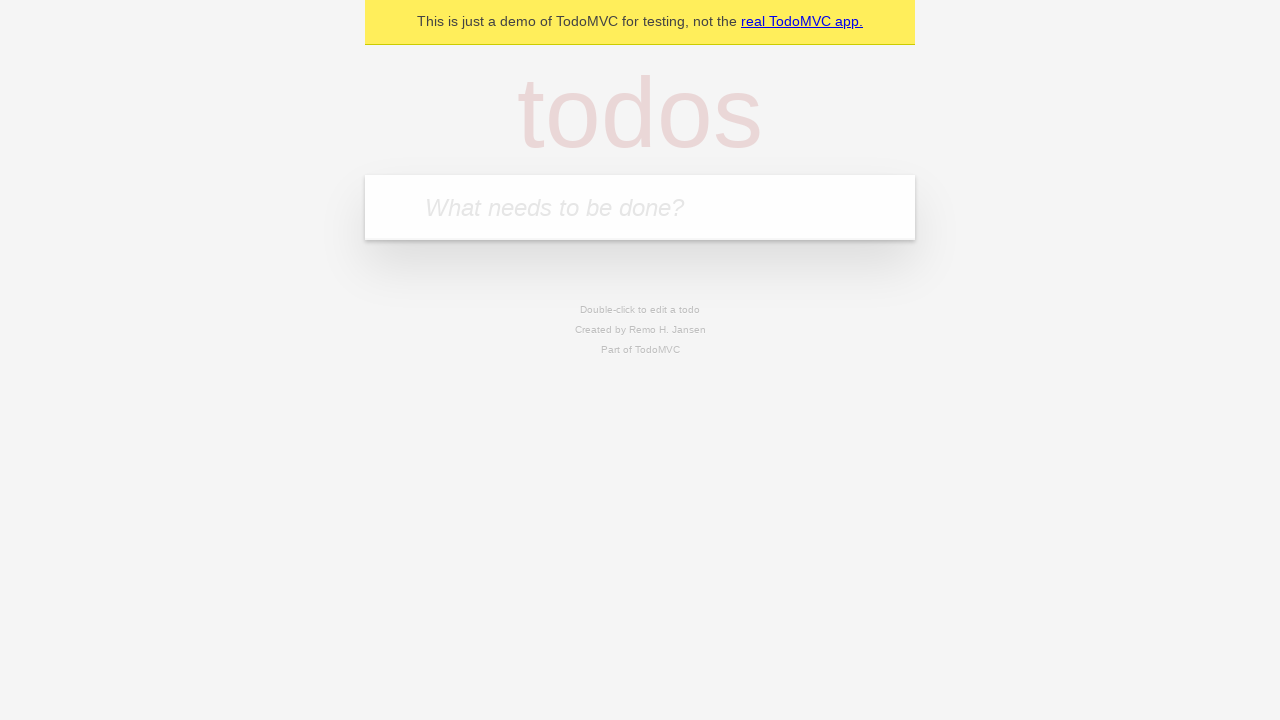

Filled todo input with 'buy some cheese' on internal:attr=[placeholder="What needs to be done?"i]
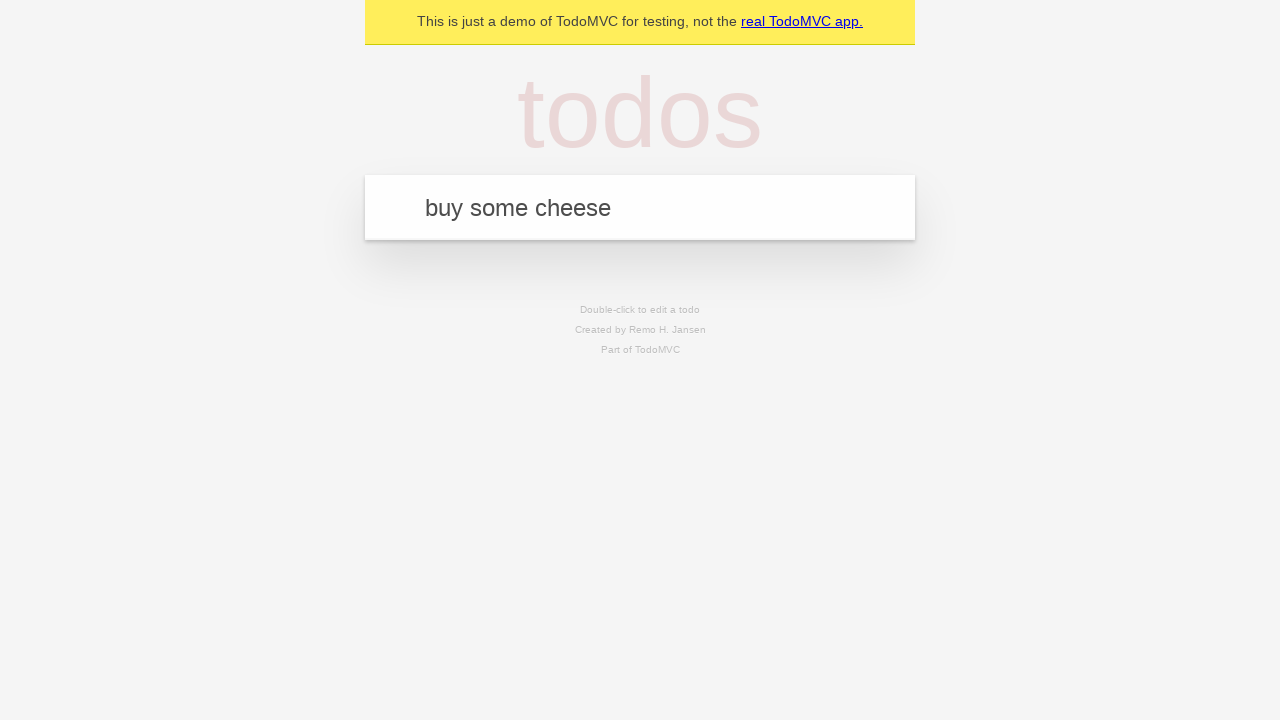

Pressed Enter to add first todo on internal:attr=[placeholder="What needs to be done?"i]
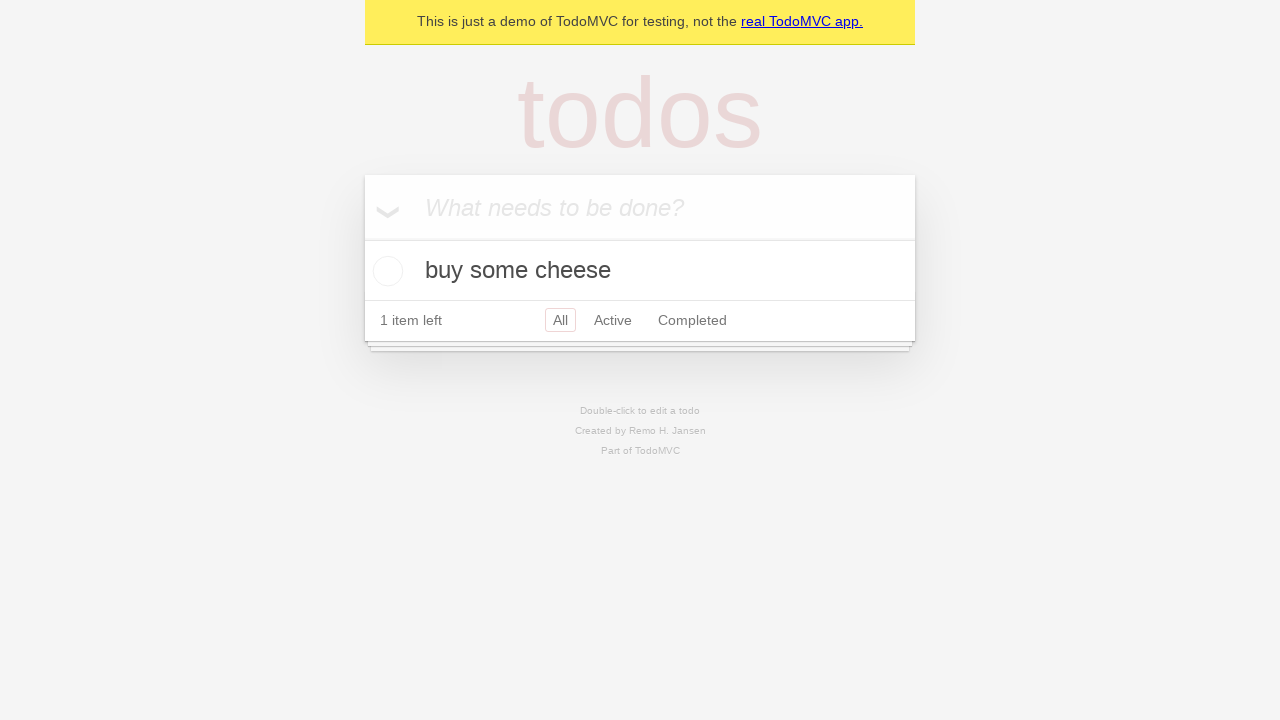

Filled todo input with 'feed the cat' on internal:attr=[placeholder="What needs to be done?"i]
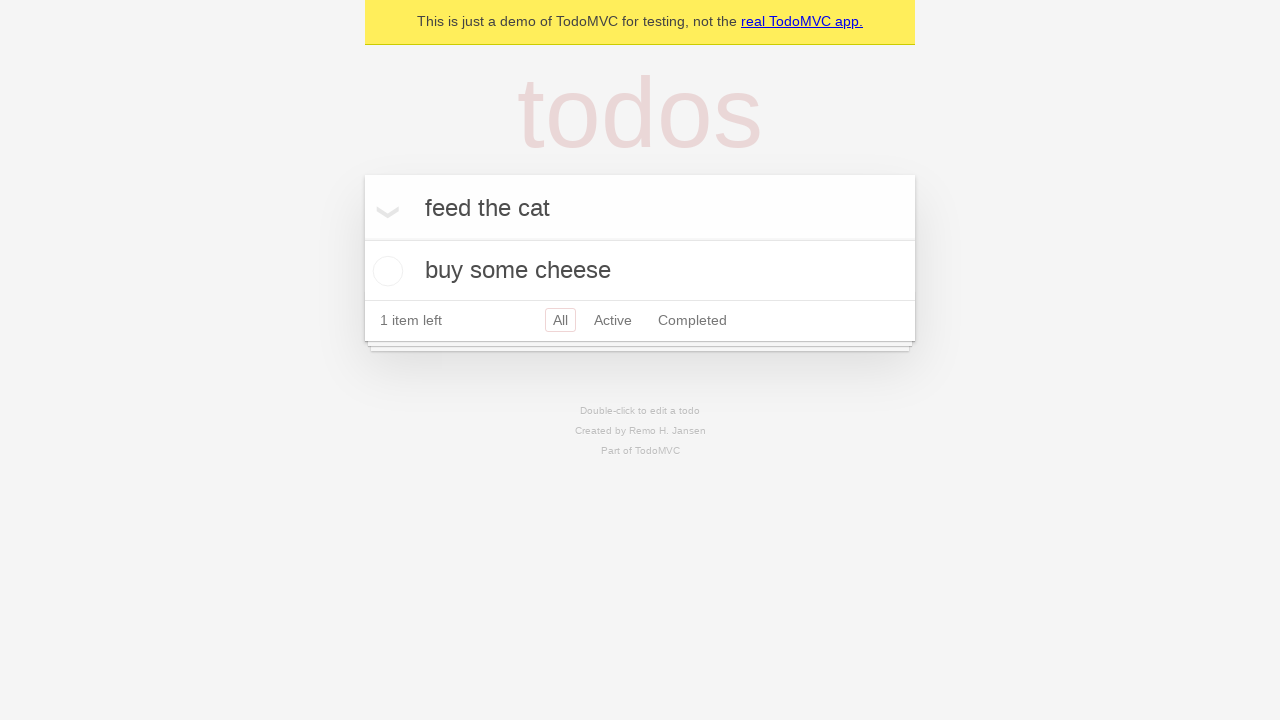

Pressed Enter to add second todo on internal:attr=[placeholder="What needs to be done?"i]
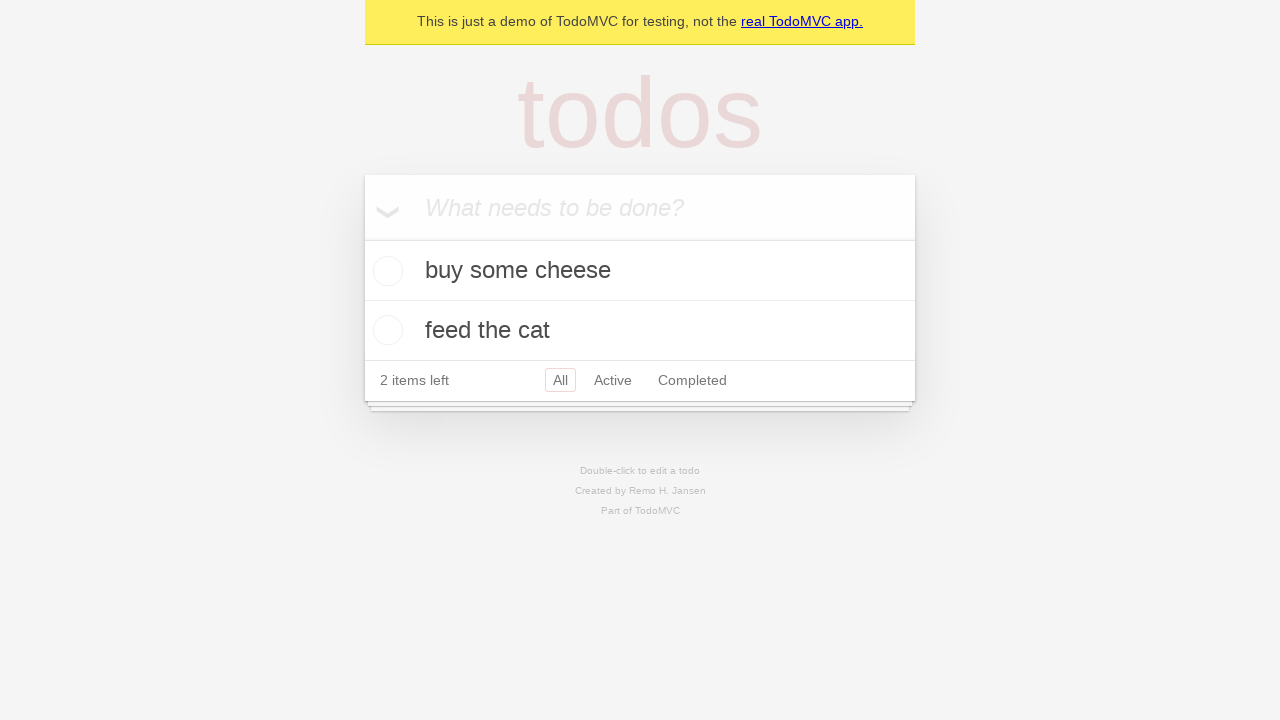

Filled todo input with 'book a doctors appointment' on internal:attr=[placeholder="What needs to be done?"i]
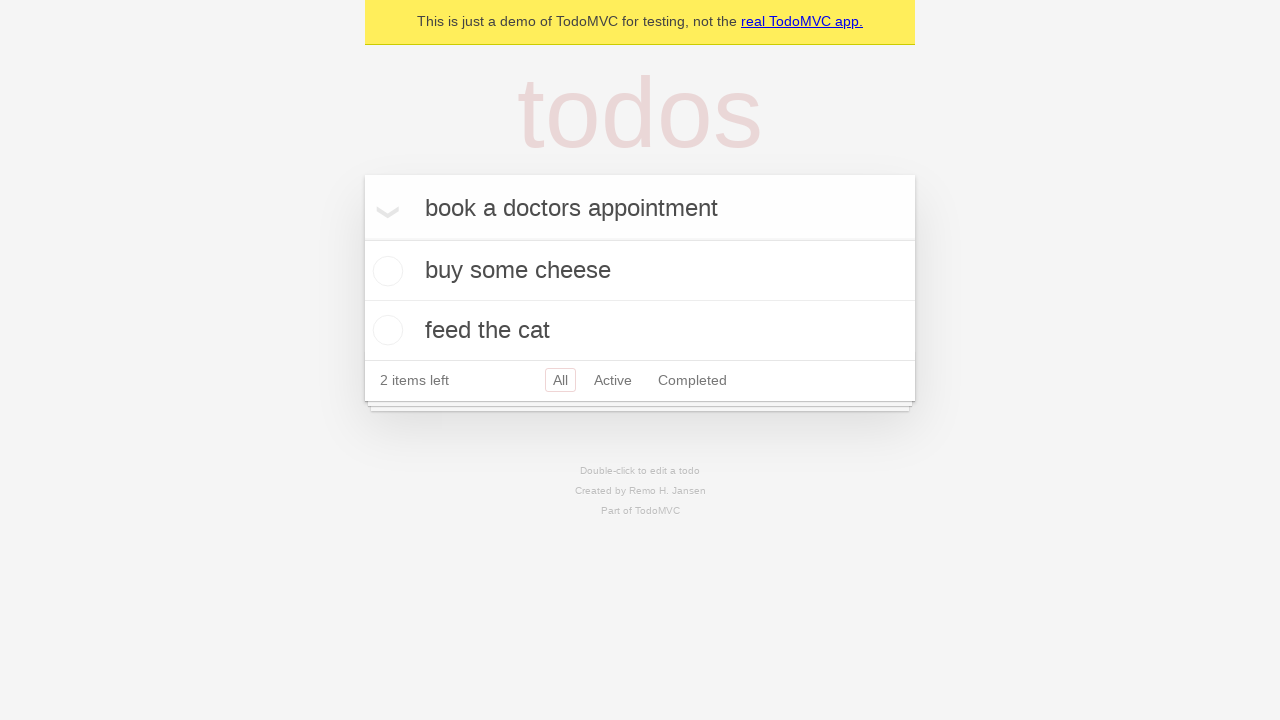

Pressed Enter to add third todo on internal:attr=[placeholder="What needs to be done?"i]
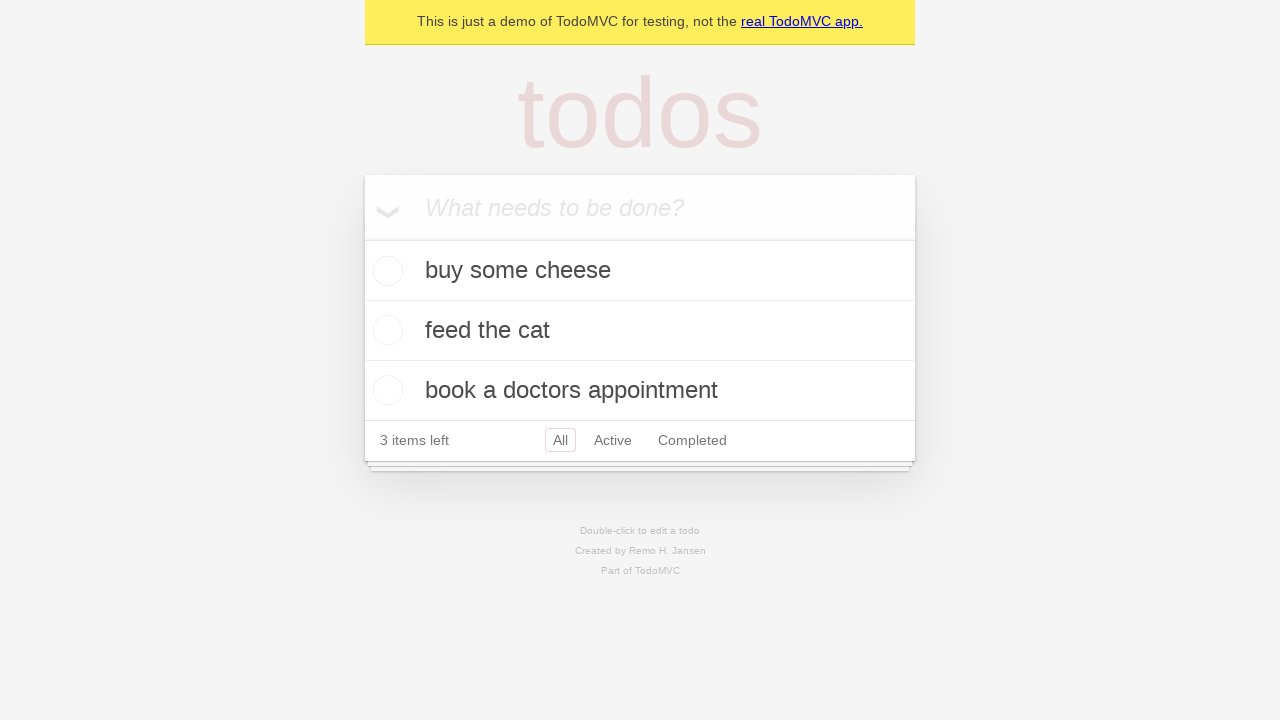

Checked 'Mark all as complete' checkbox to complete all todos at (362, 238) on internal:label="Mark all as complete"i
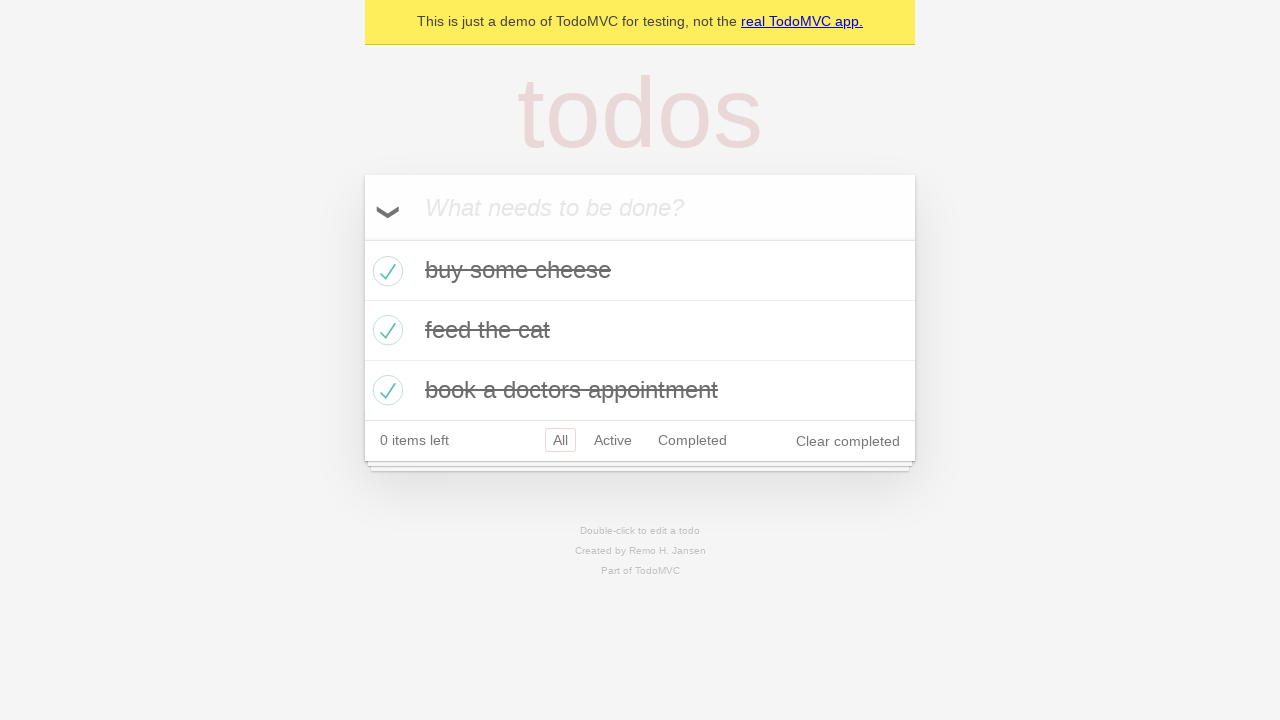

Unchecked first todo item checkbox at (385, 271) on internal:testid=[data-testid="todo-item"s] >> nth=0 >> internal:role=checkbox
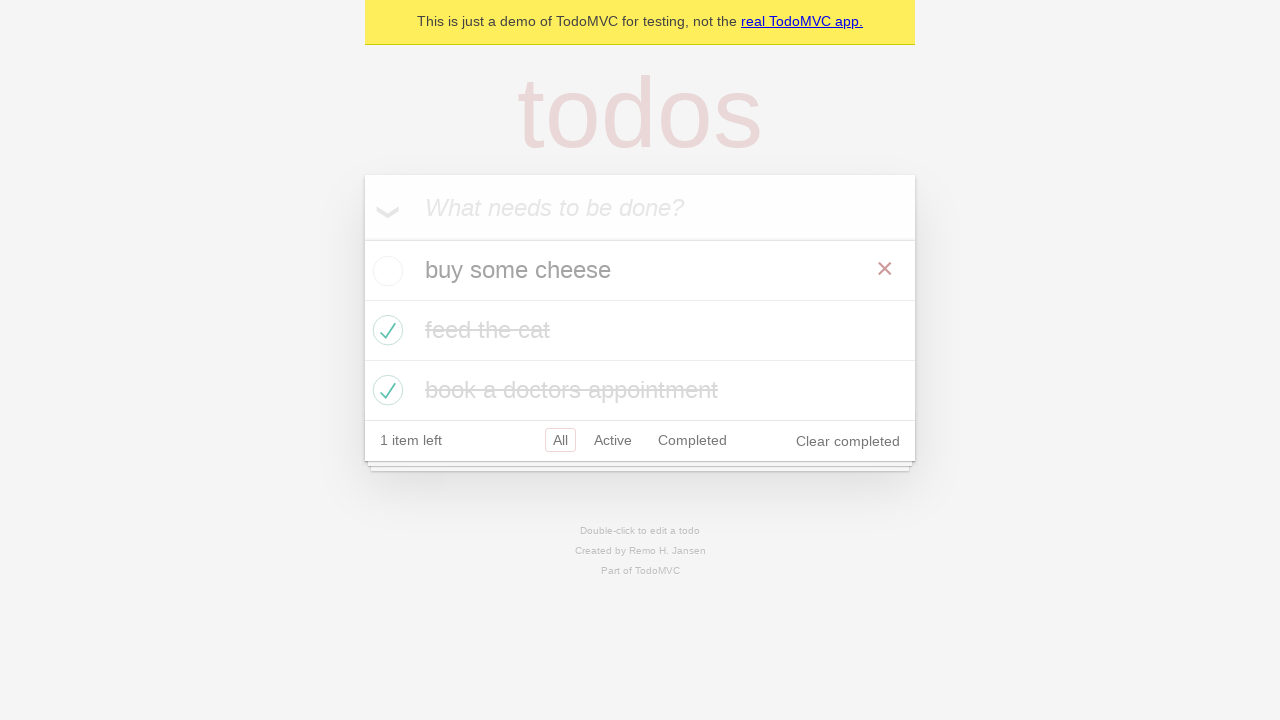

Checked first todo item checkbox again at (385, 271) on internal:testid=[data-testid="todo-item"s] >> nth=0 >> internal:role=checkbox
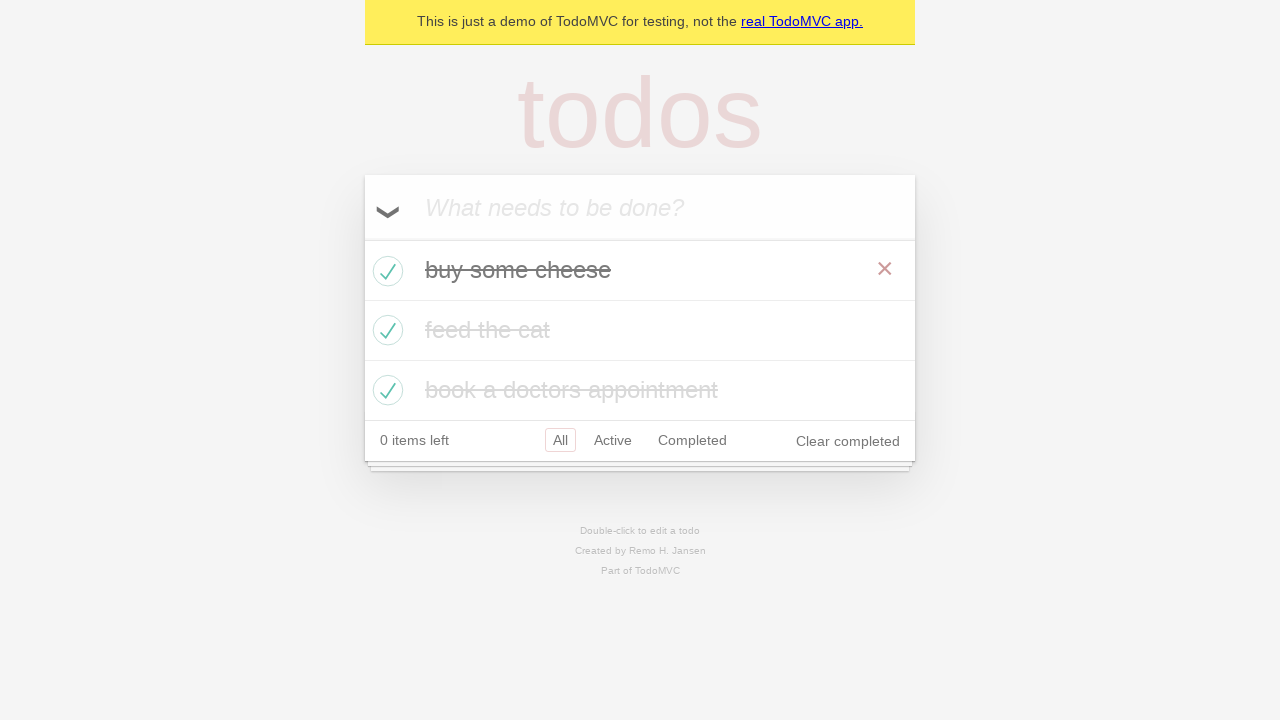

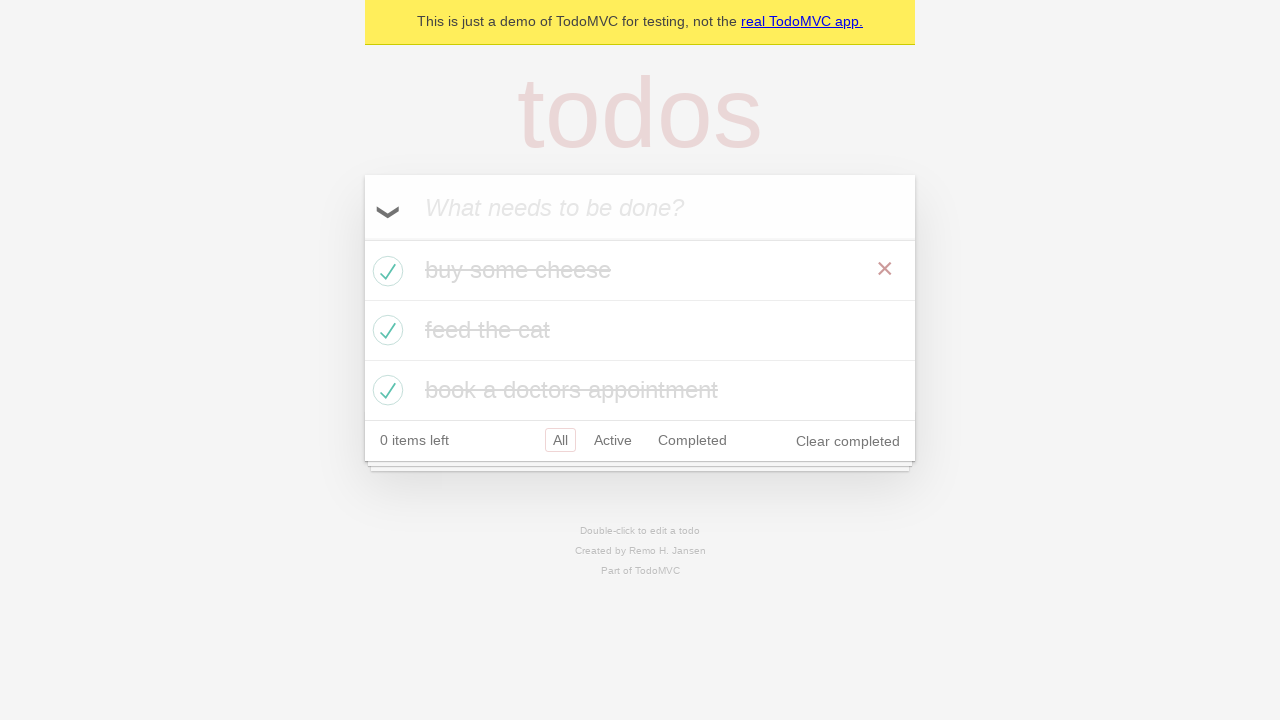